Tests navigation to the Loading images page by clicking the link

Starting URL: https://bonigarcia.dev/selenium-webdriver-java/

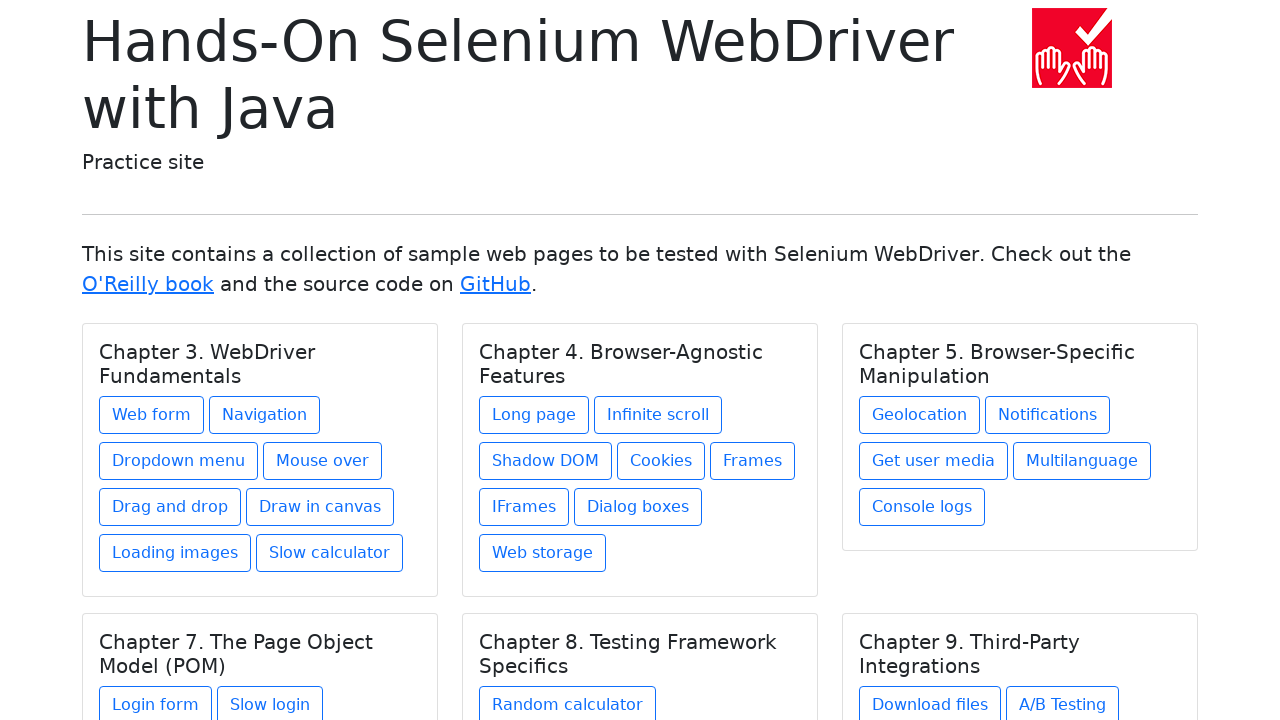

Clicked on the Loading images link in Chapter 3 section at (175, 553) on xpath=//div[@class='card-body']/h5[text()='Chapter 3. WebDriver Fundamentals']/.
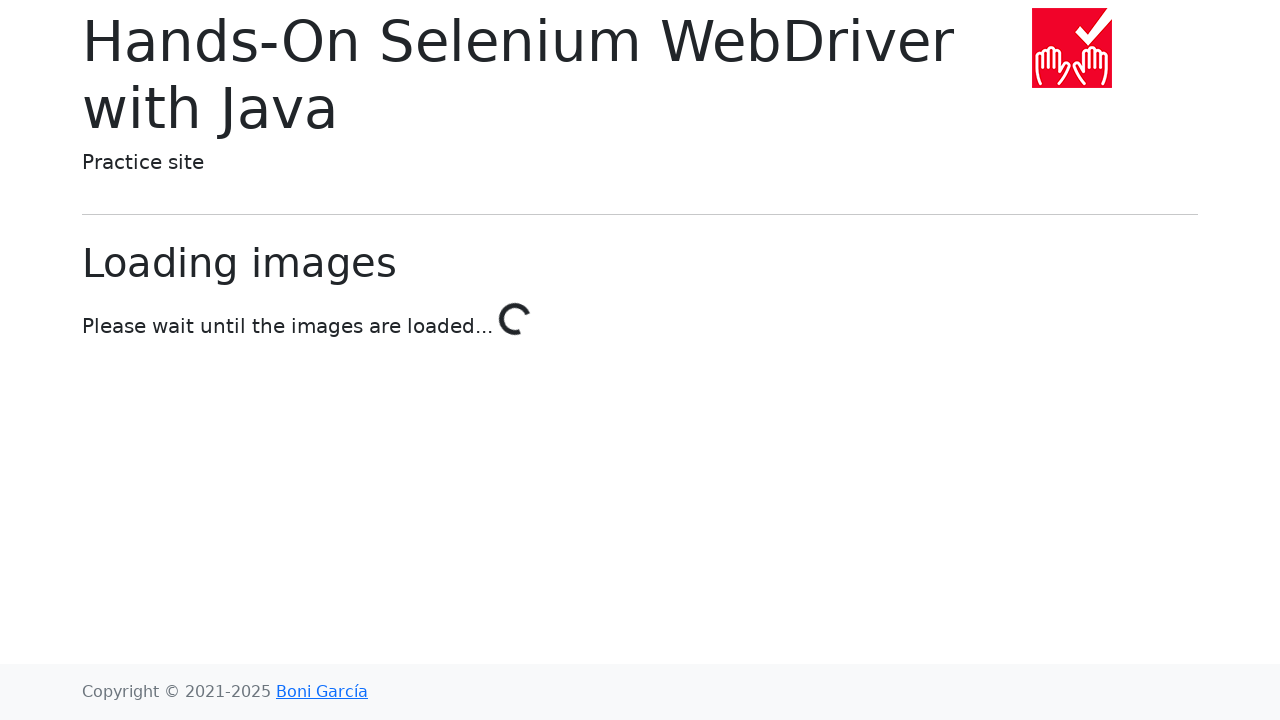

Loading images page loaded and page title element is visible
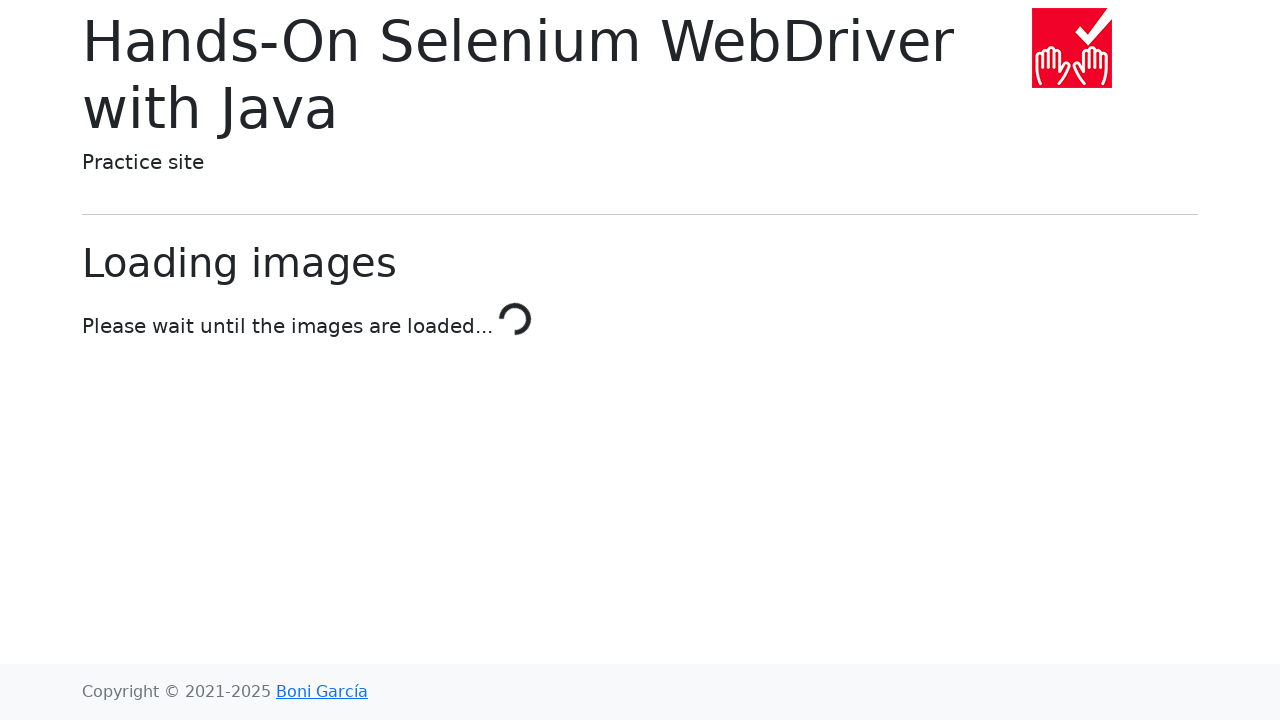

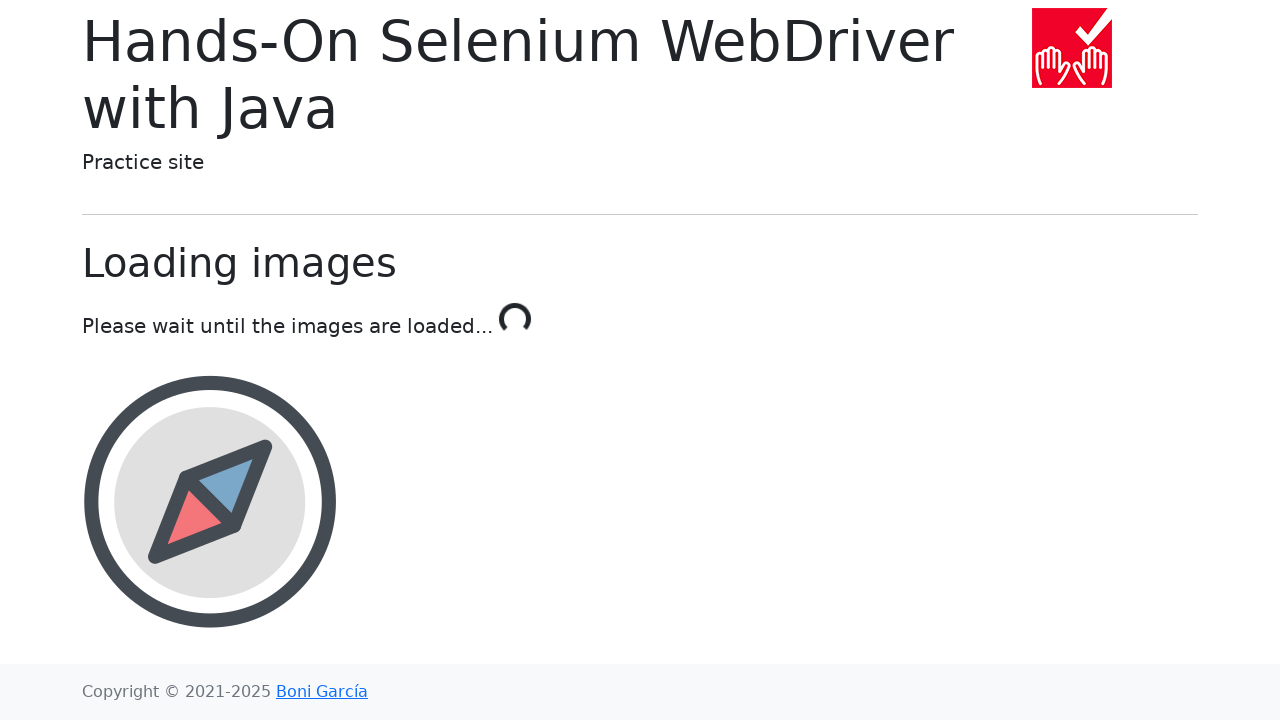